Tests iframe functionality by navigating to the frames page, clicking a link to access an iframe example, switching into the iframe context, and verifying the text content within the iframe.

Starting URL: http://the-internet.herokuapp.com/frames

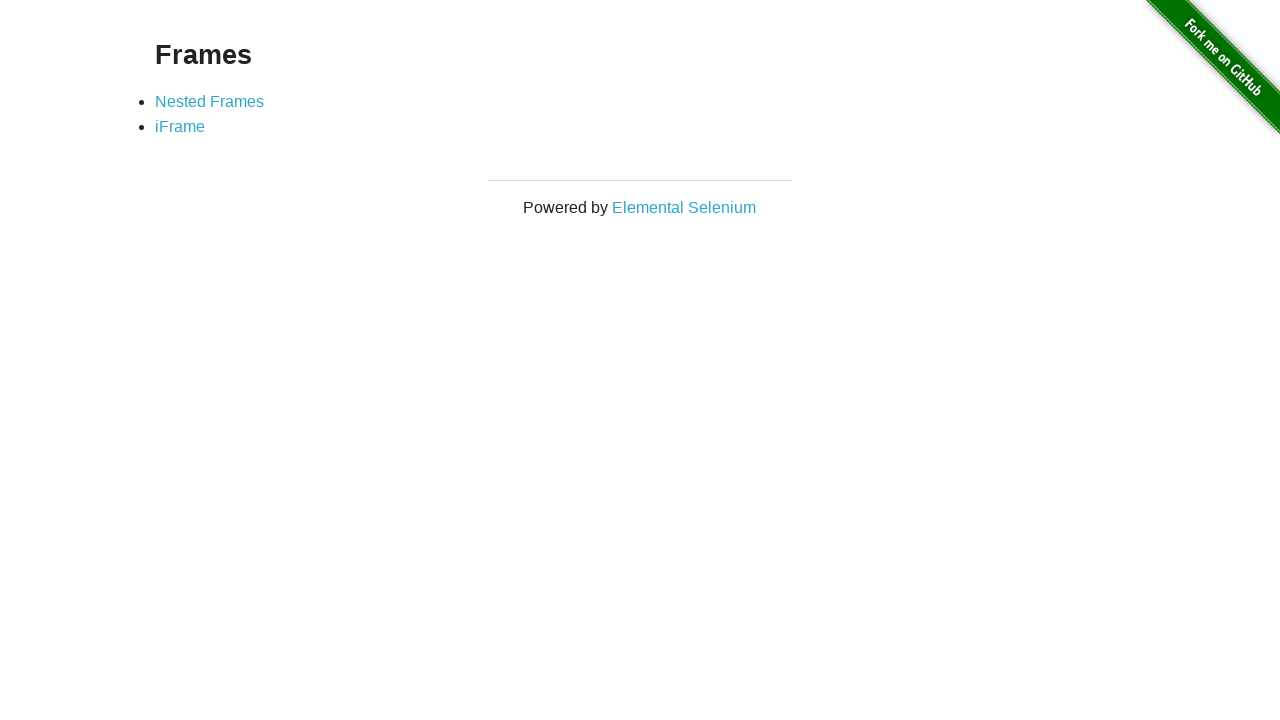

Clicked link to navigate to iframe example page at (180, 127) on a[href='/iframe']
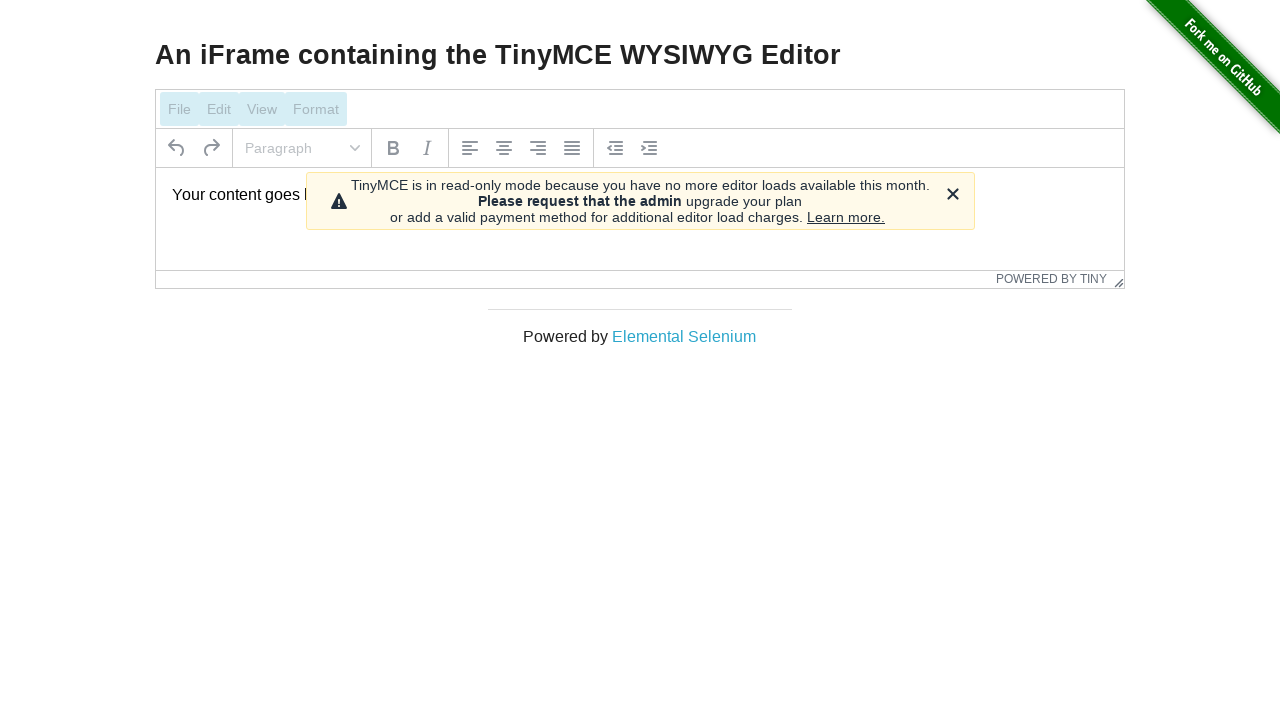

Waited for iframe with id 'mce_0_ifr' to be present
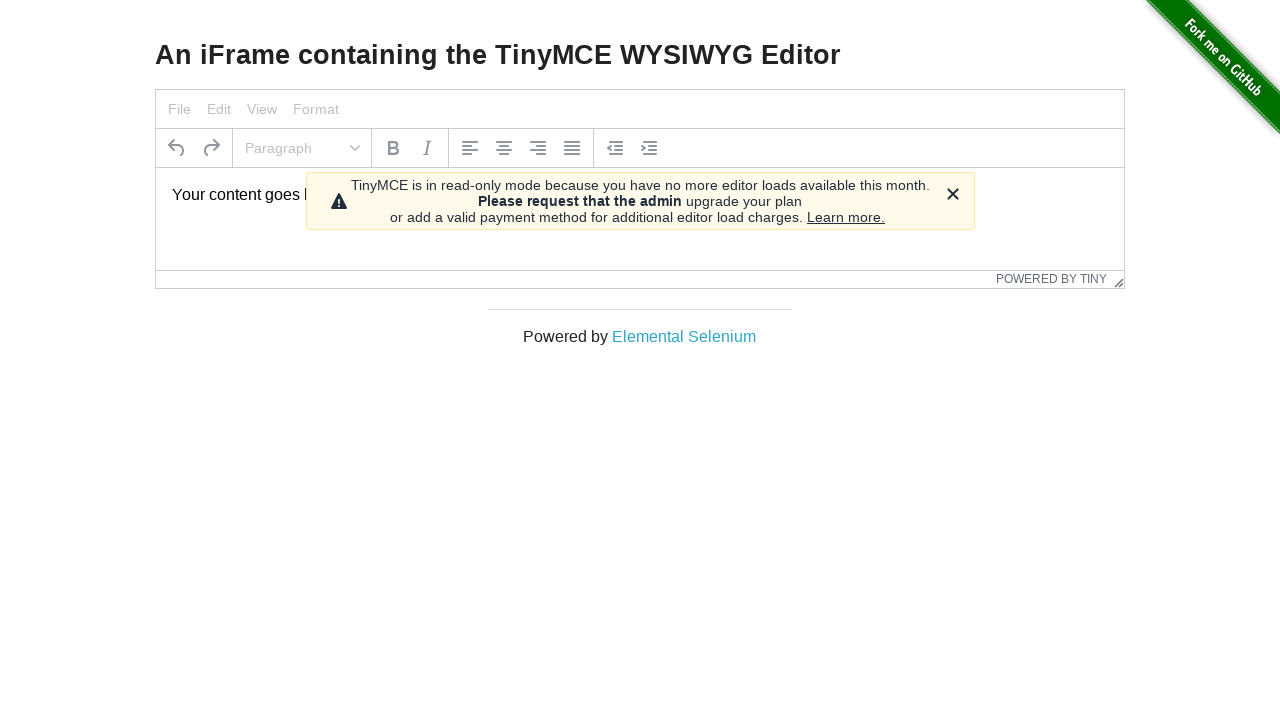

Located iframe context
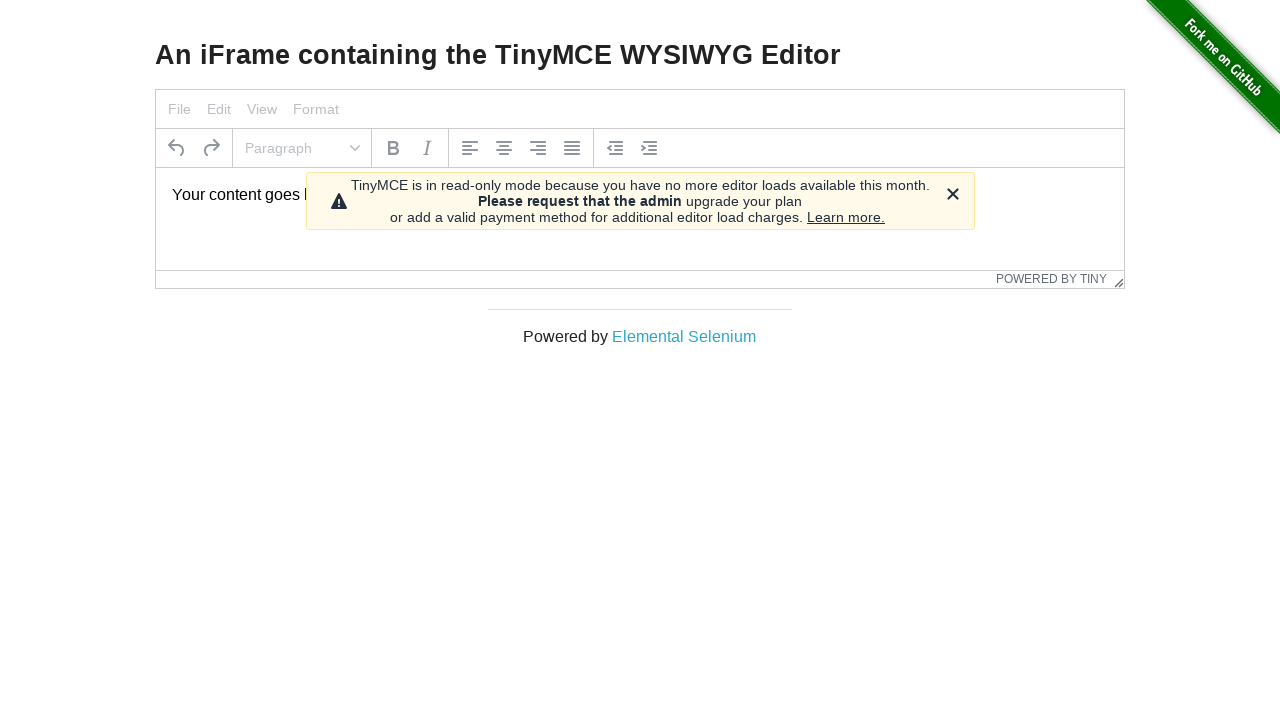

Retrieved text content from iframe element with id 'tinymce'
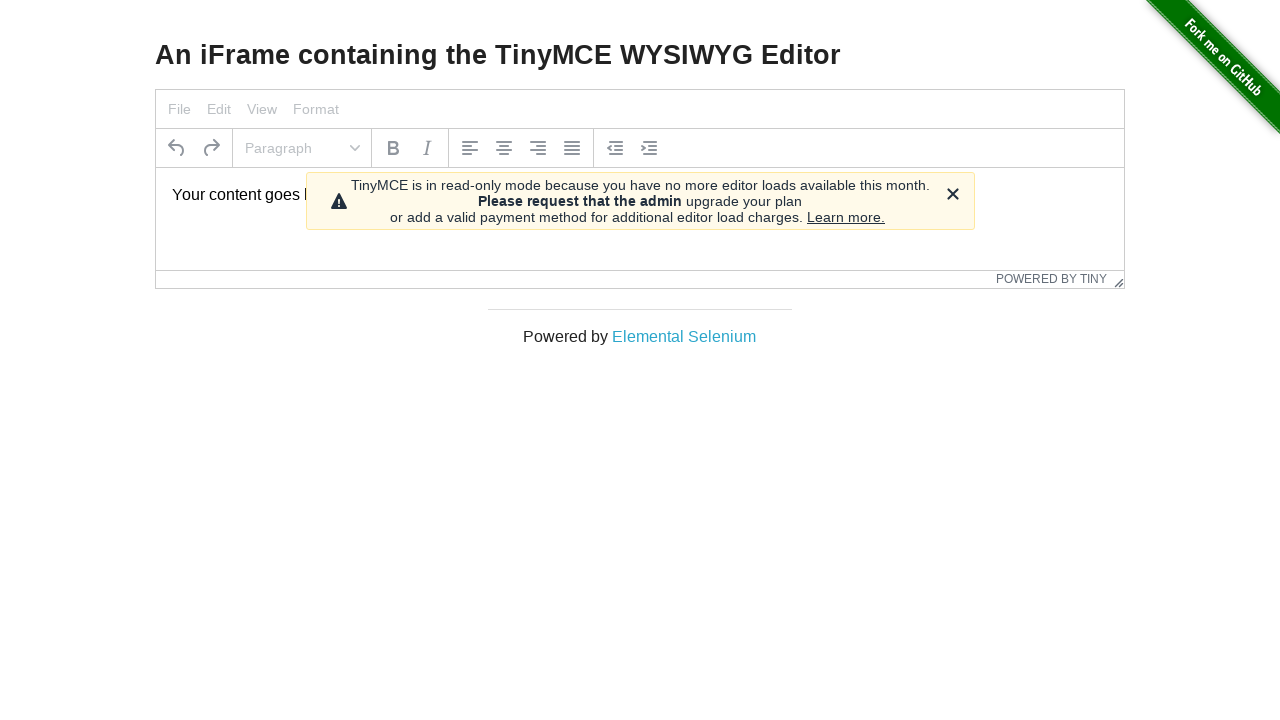

Verified that 'Your content goes here.' text is present in iframe
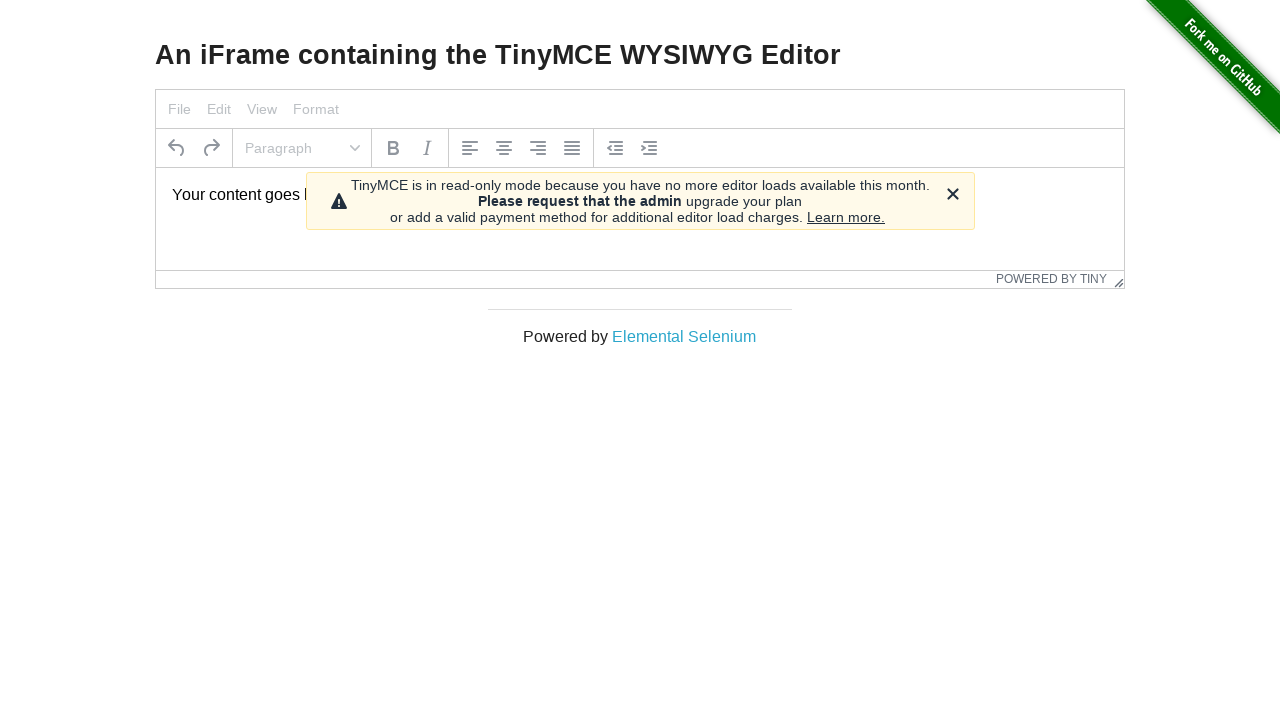

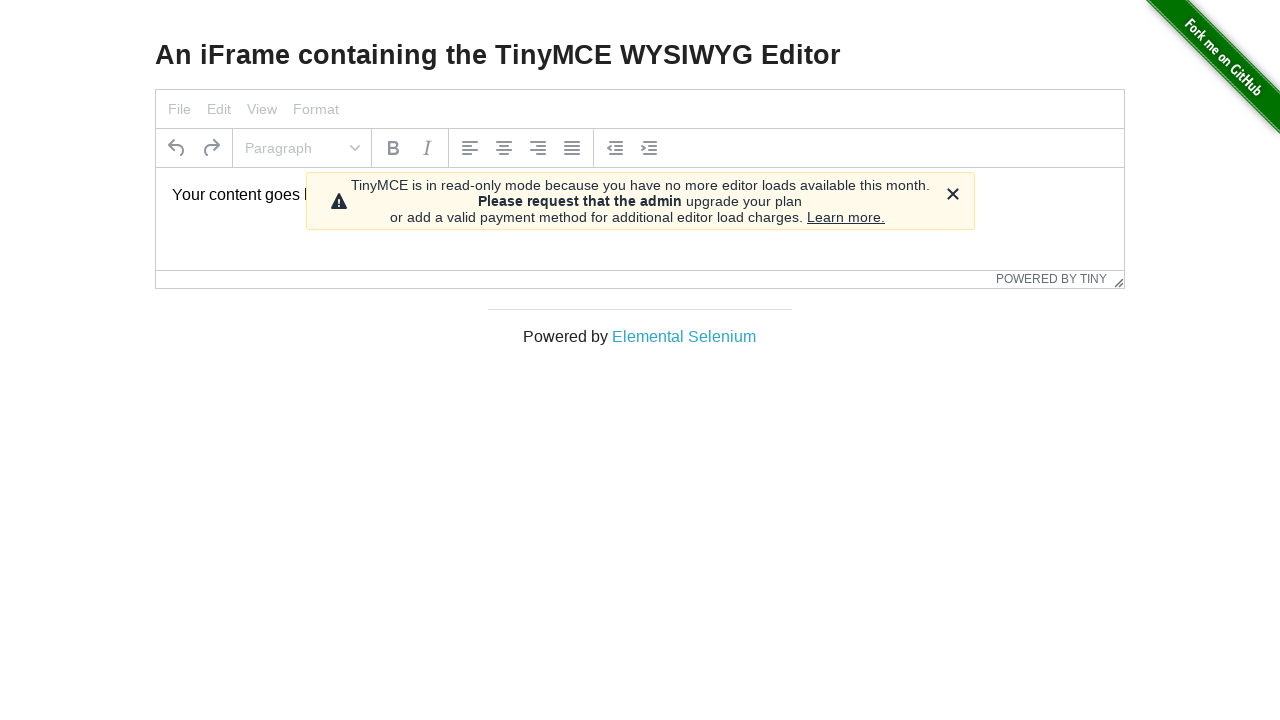